Solves the "Tomorrow" obstacle by entering tomorrow's date in dd.MM.yyyy format

Starting URL: https://obstaclecourse.tricentis.com/Obstacles/19875

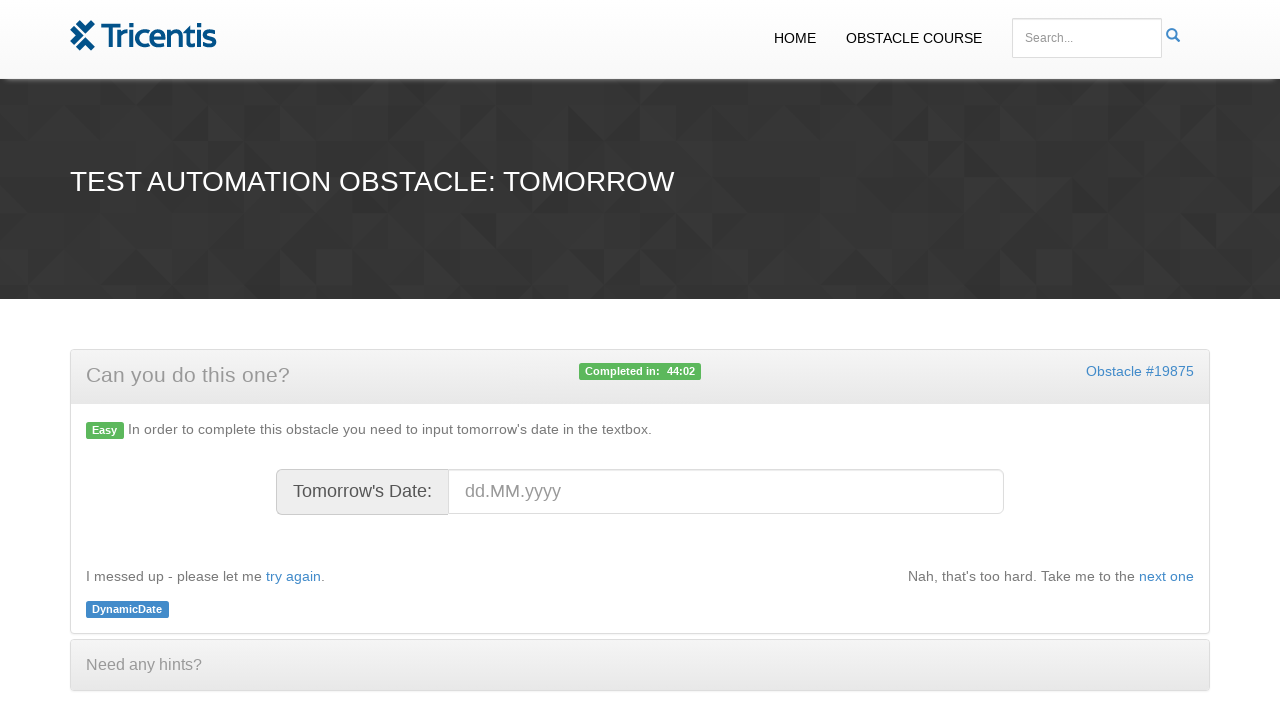

Filled date field with tomorrow's date: 03.03.2026 on #datefield
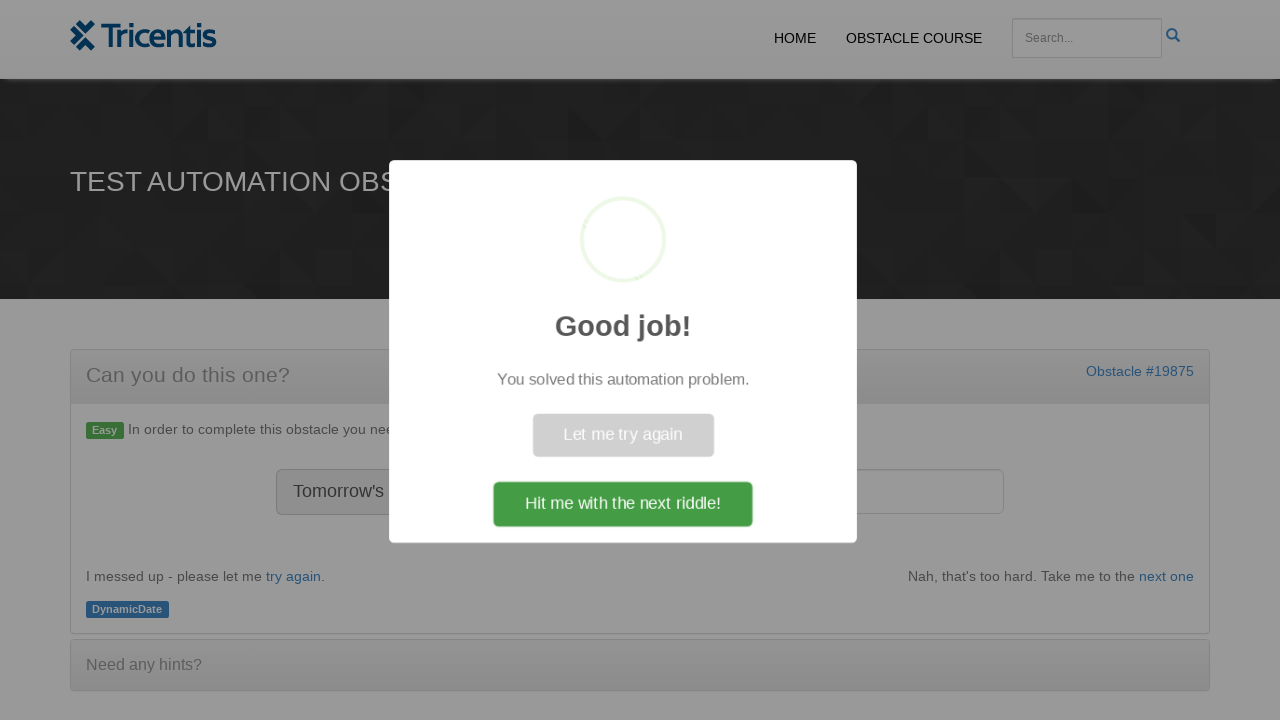

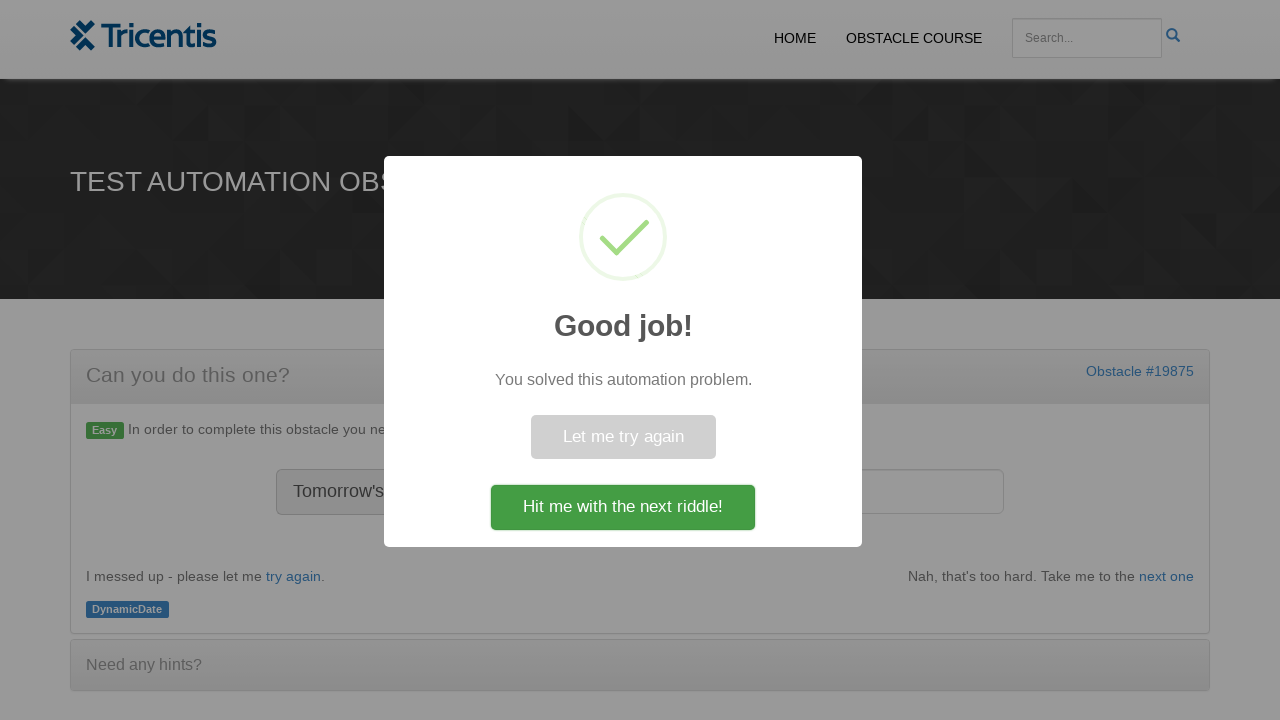